Navigates through multiple pages of a book catalog by clicking the "next" button, verifying that book listings and pagination work correctly.

Starting URL: http://books.toscrape.com/catalogue/page-1.html

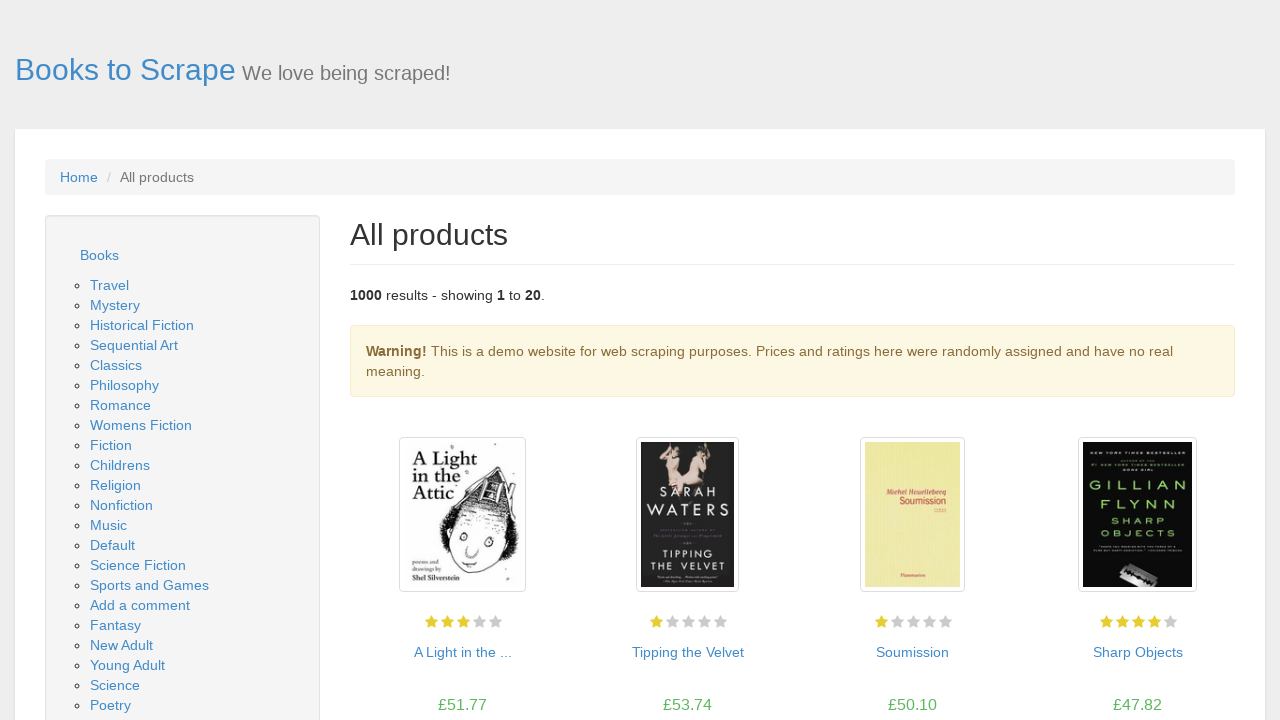

Book listings loaded on page 1
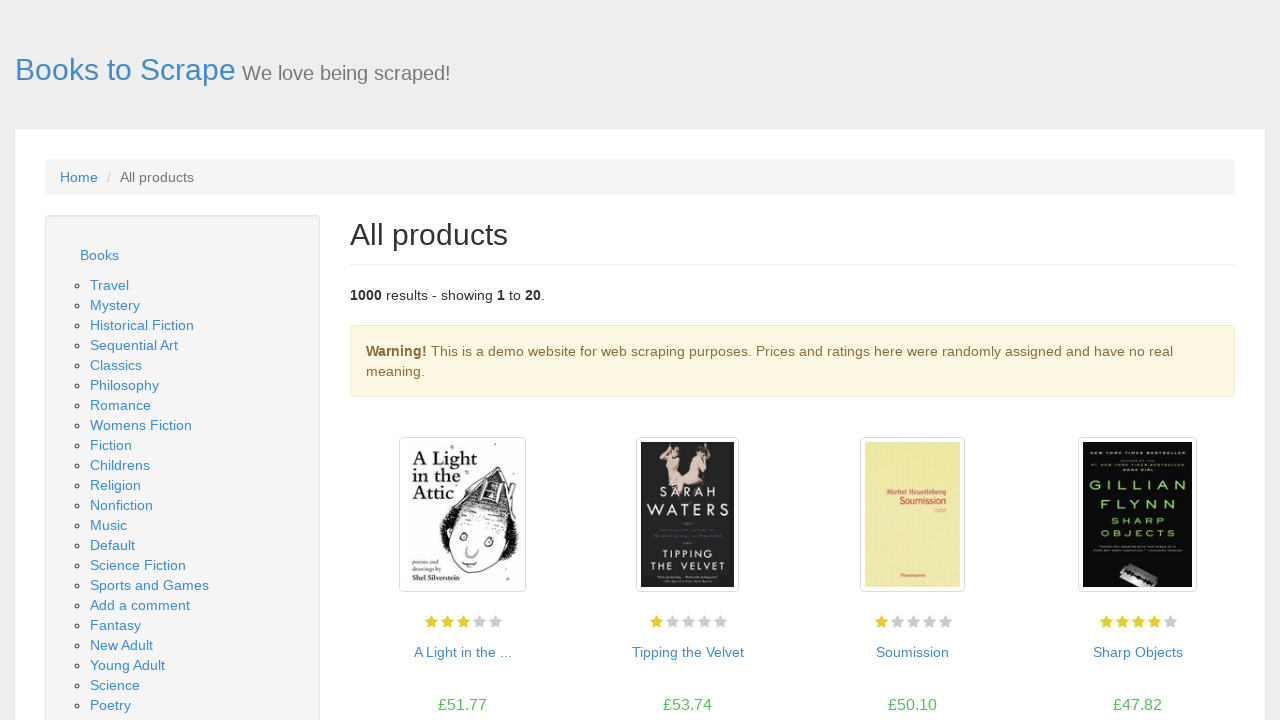

Book product articles verified on page 1
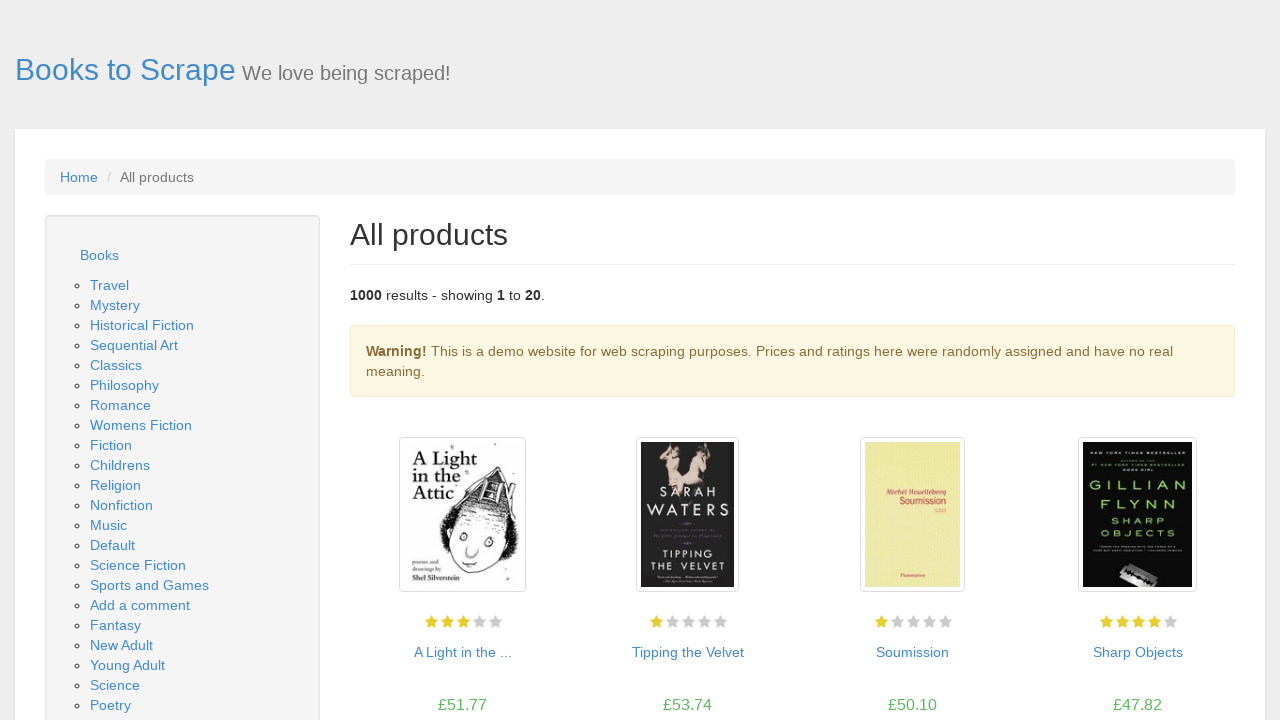

Clicked next button to navigate to page 2 at (1206, 654) on li.next a
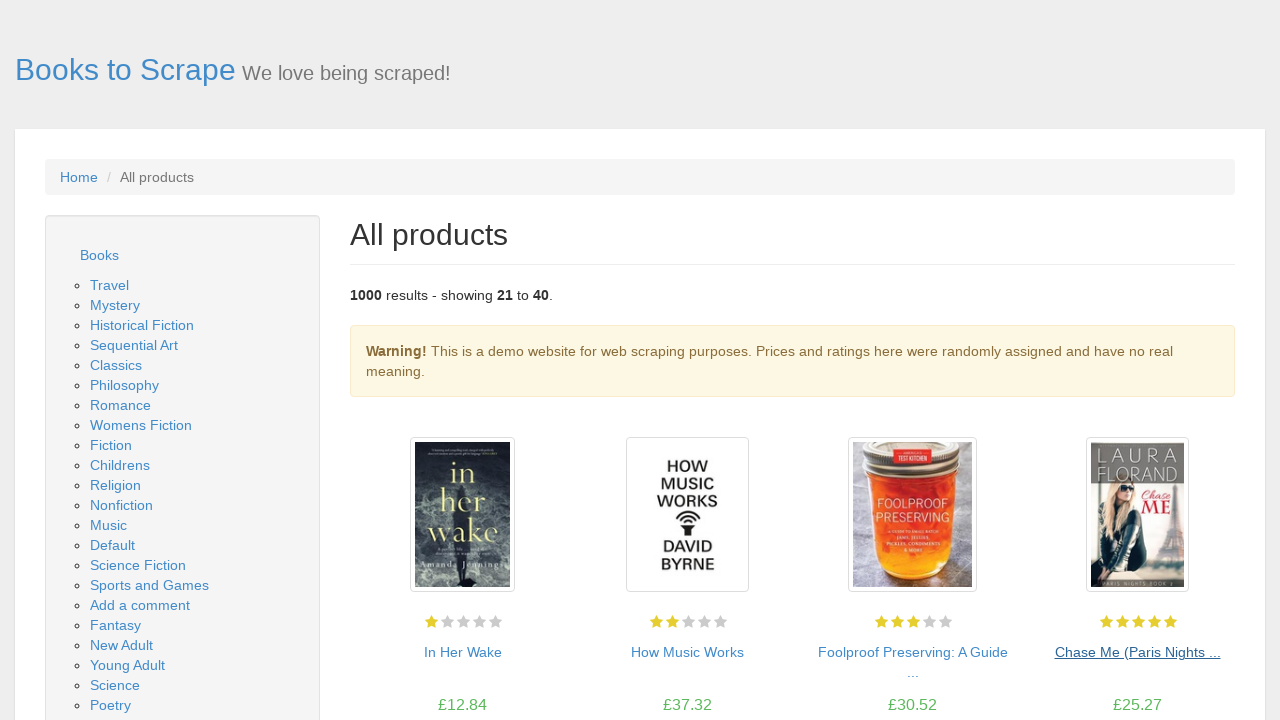

Book listings loaded on page 2
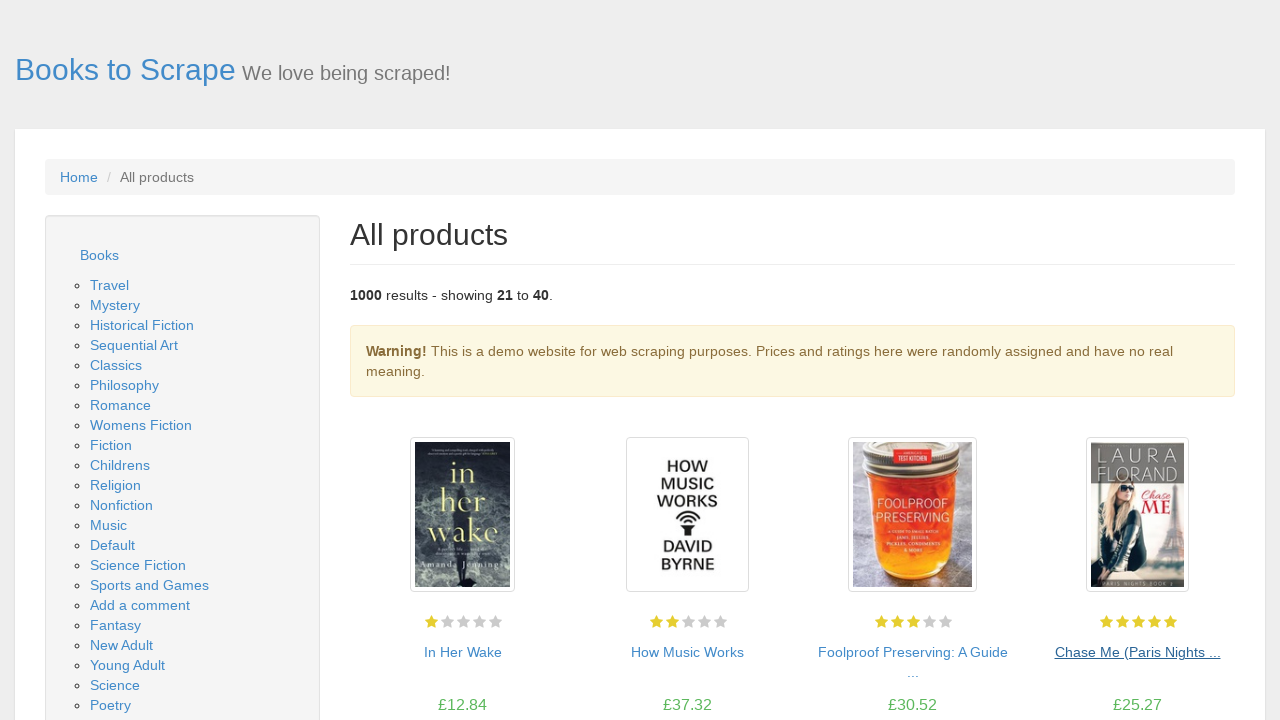

Clicked next button to navigate to page 3 at (1206, 654) on li.next a
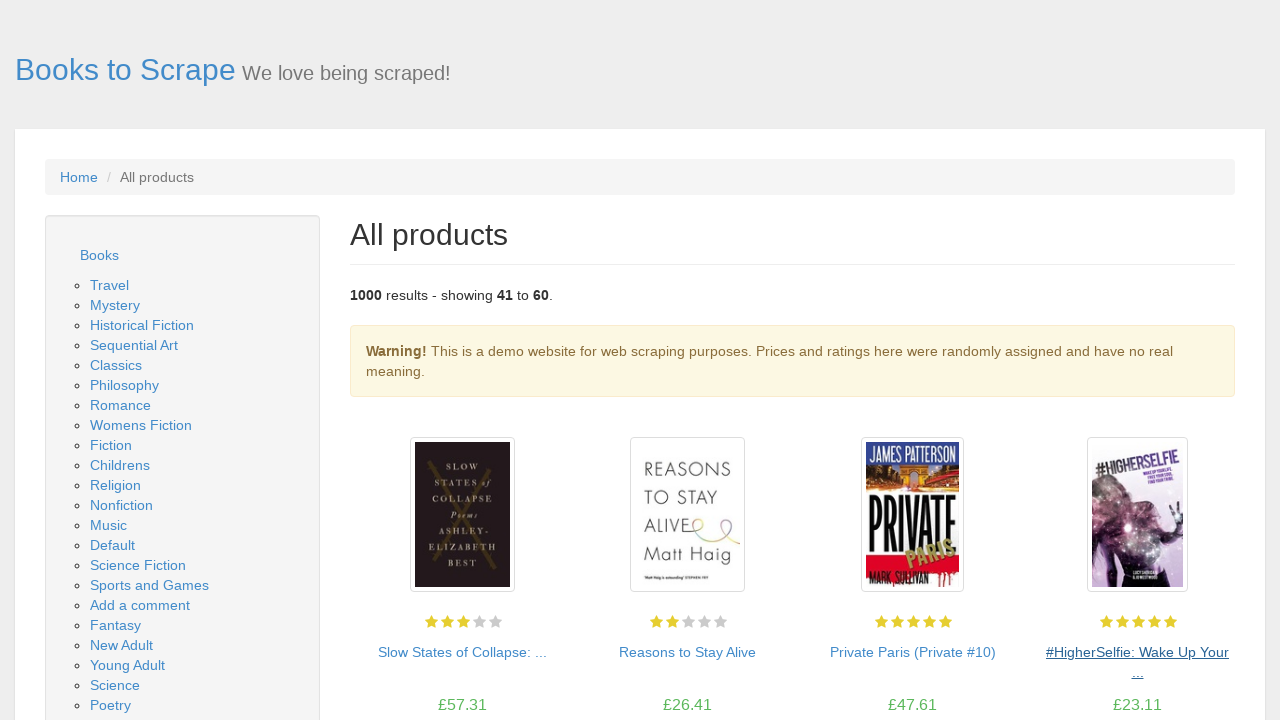

Book product articles verified on page 3
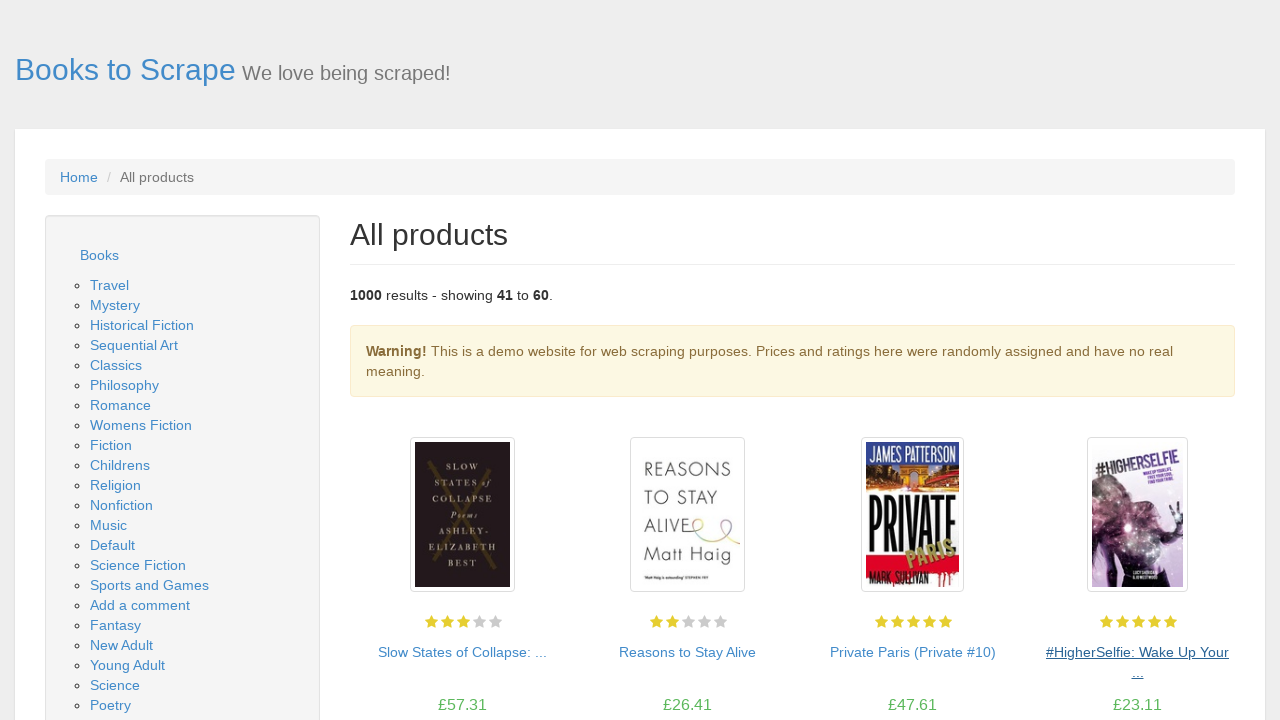

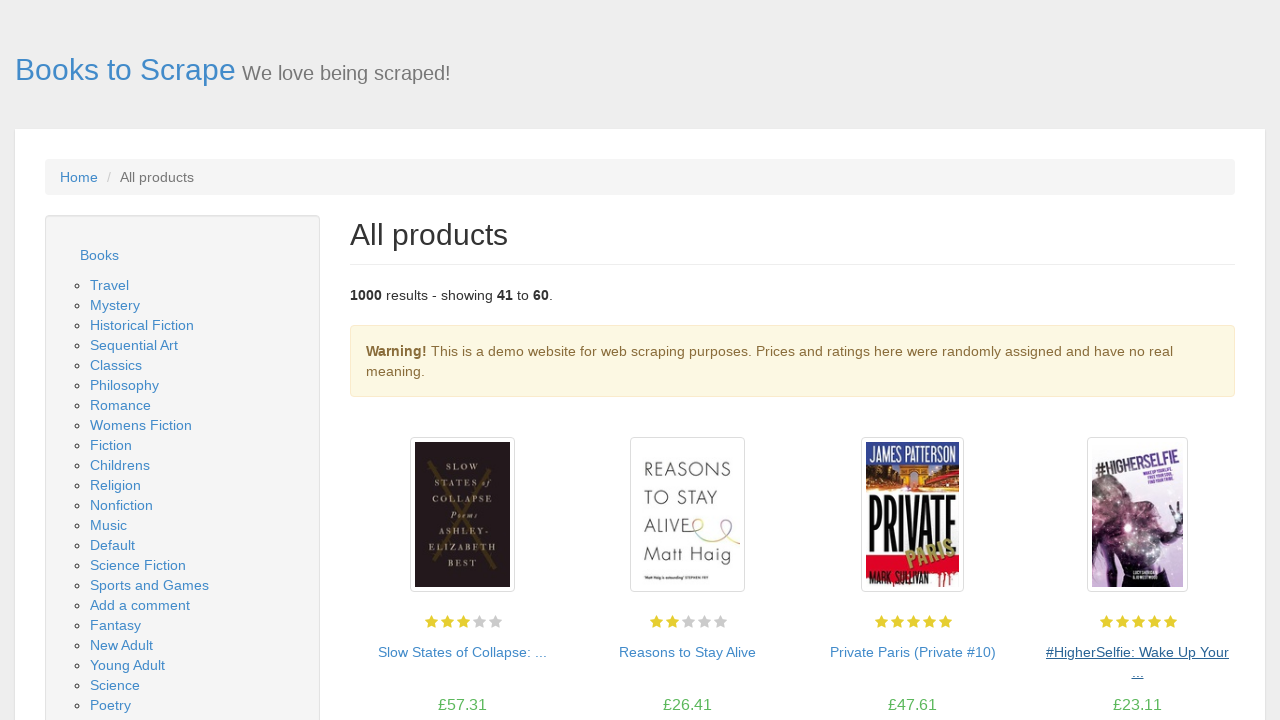